Tests dynamic dropdown/autocomplete functionality by typing a partial country name and selecting a matching option from the suggestions

Starting URL: https://rahulshettyacademy.com/AutomationPractice/

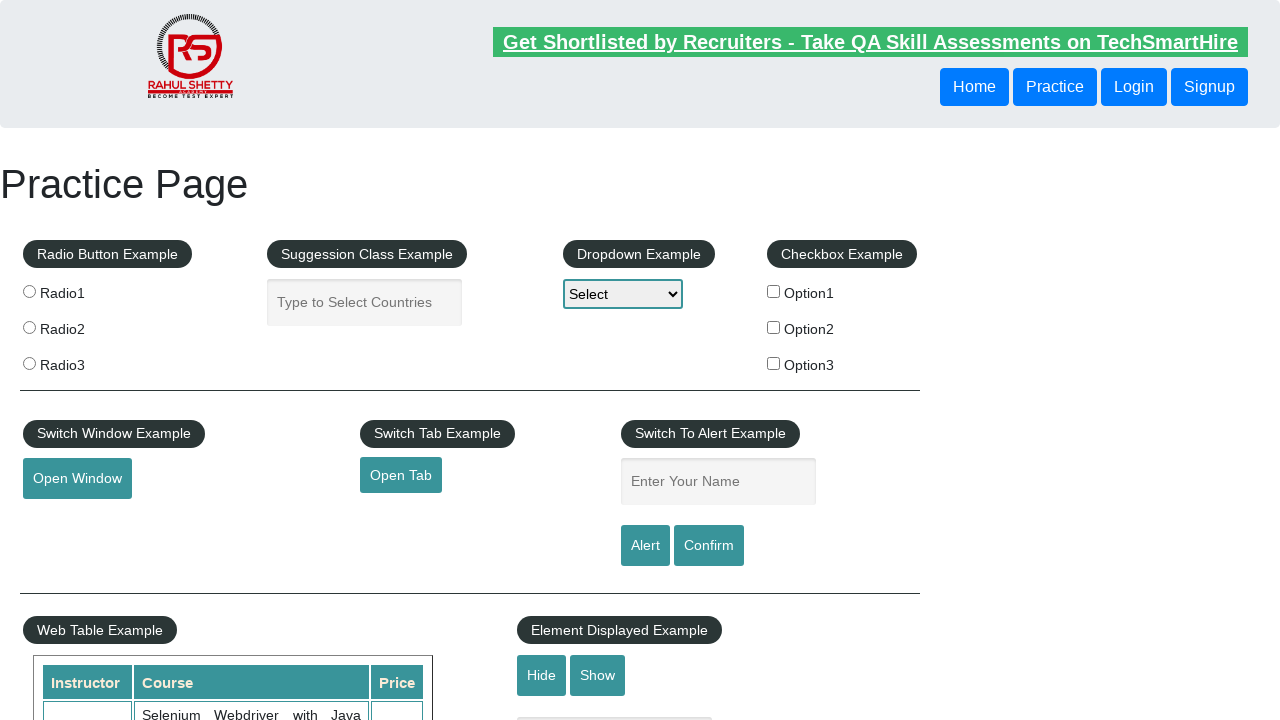

Typed 'ind' in autocomplete field to search for countries on #autocomplete
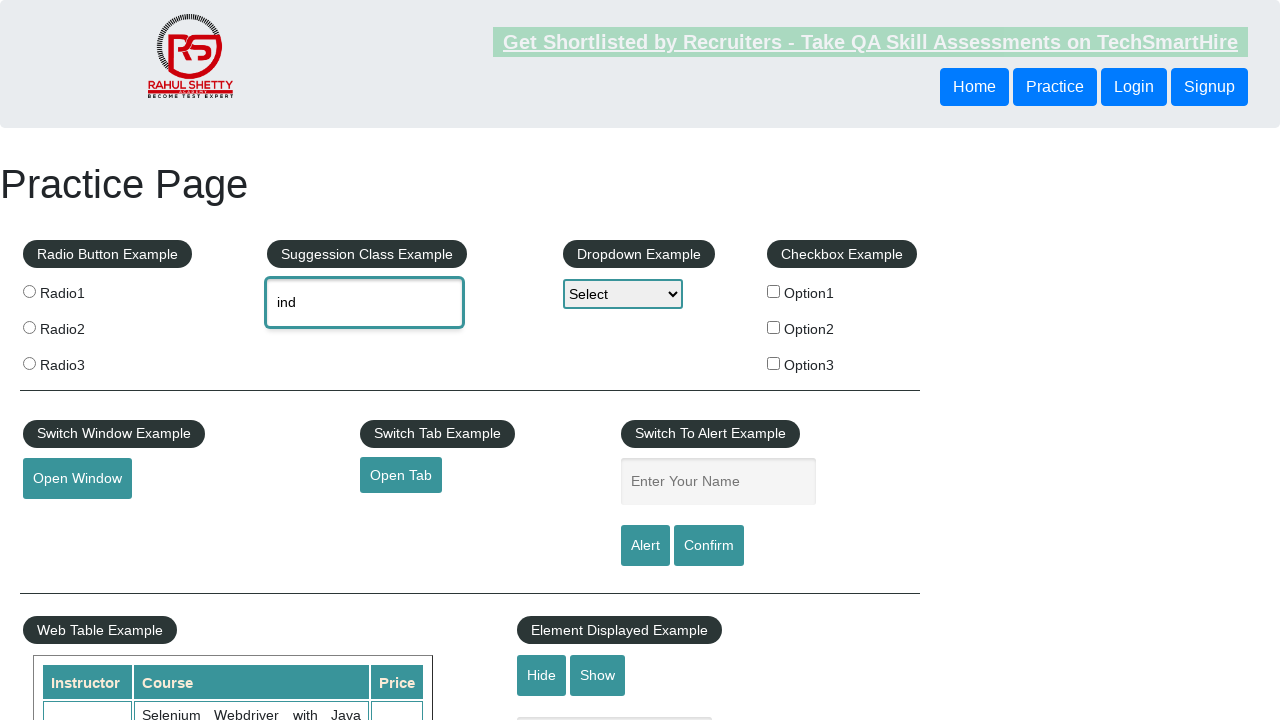

Autocomplete suggestions loaded
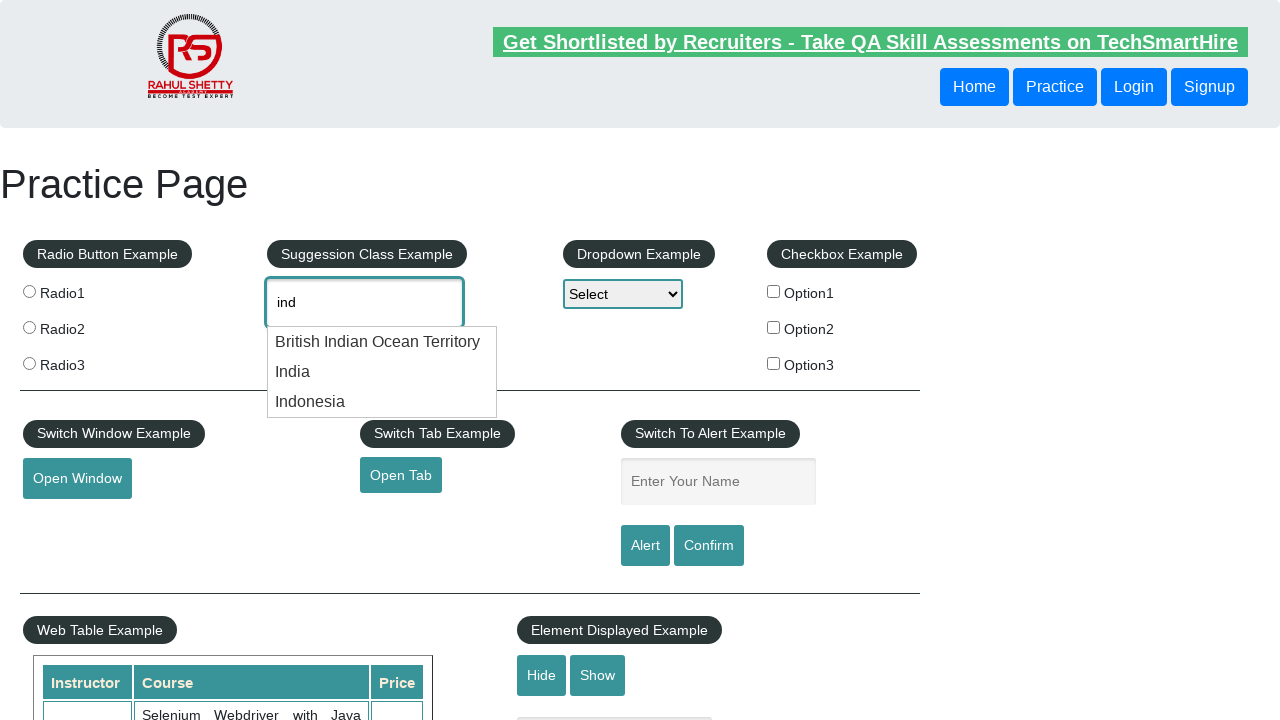

Selected 'India' from autocomplete suggestions at (382, 372) on li.ui-menu-item >> nth=1
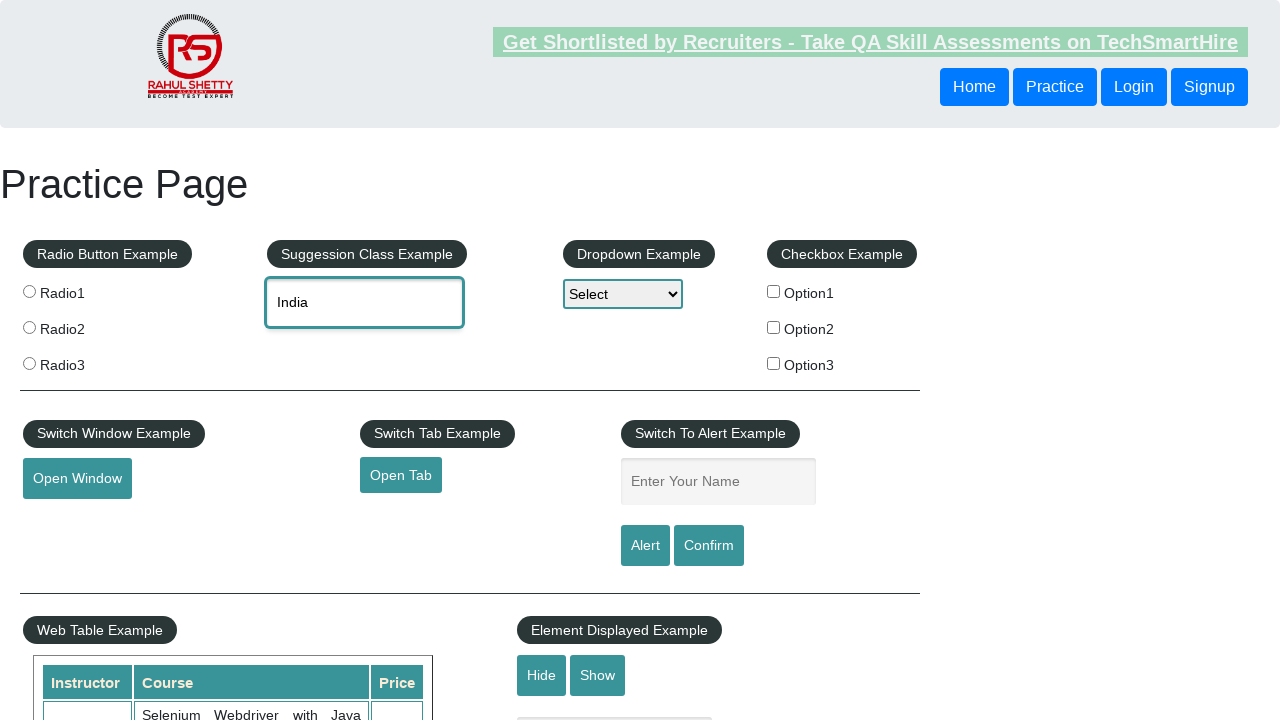

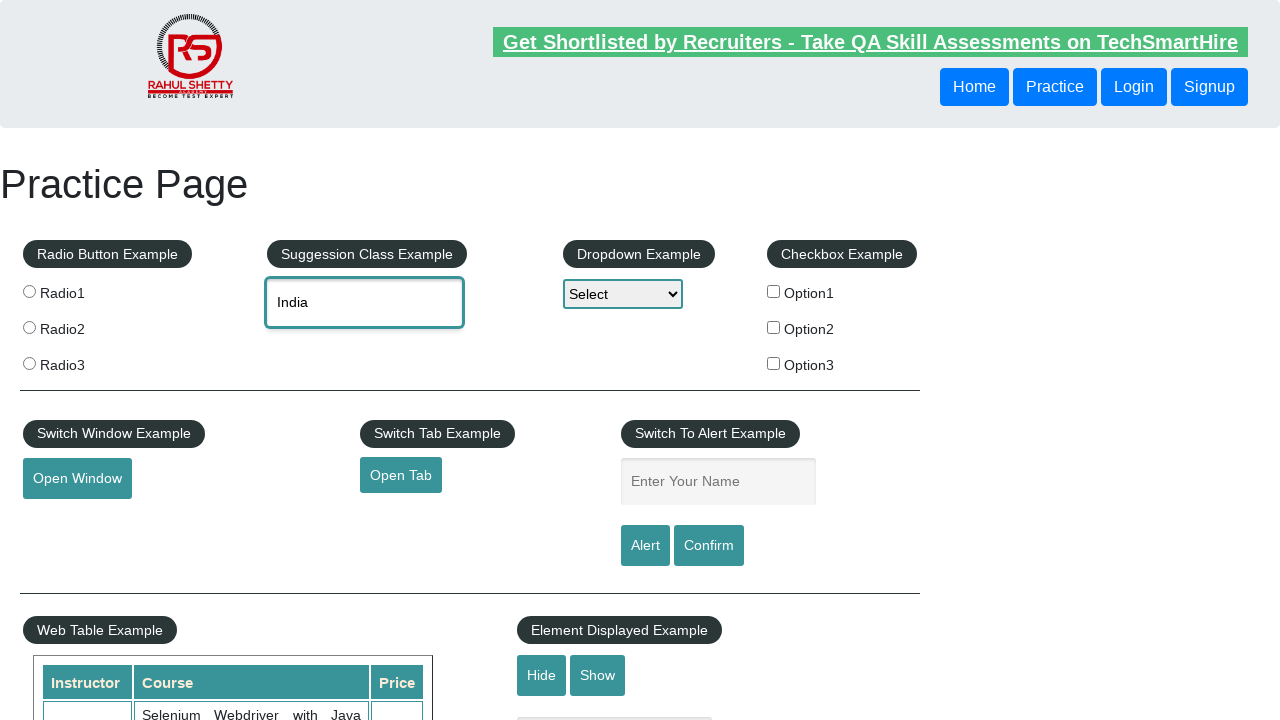